Tests explicit wait functionality by waiting for a button to become clickable and then clicking it on a Selenium practice page.

Starting URL: https://hatem-hatamleh.github.io/Selenium-html/wait.html

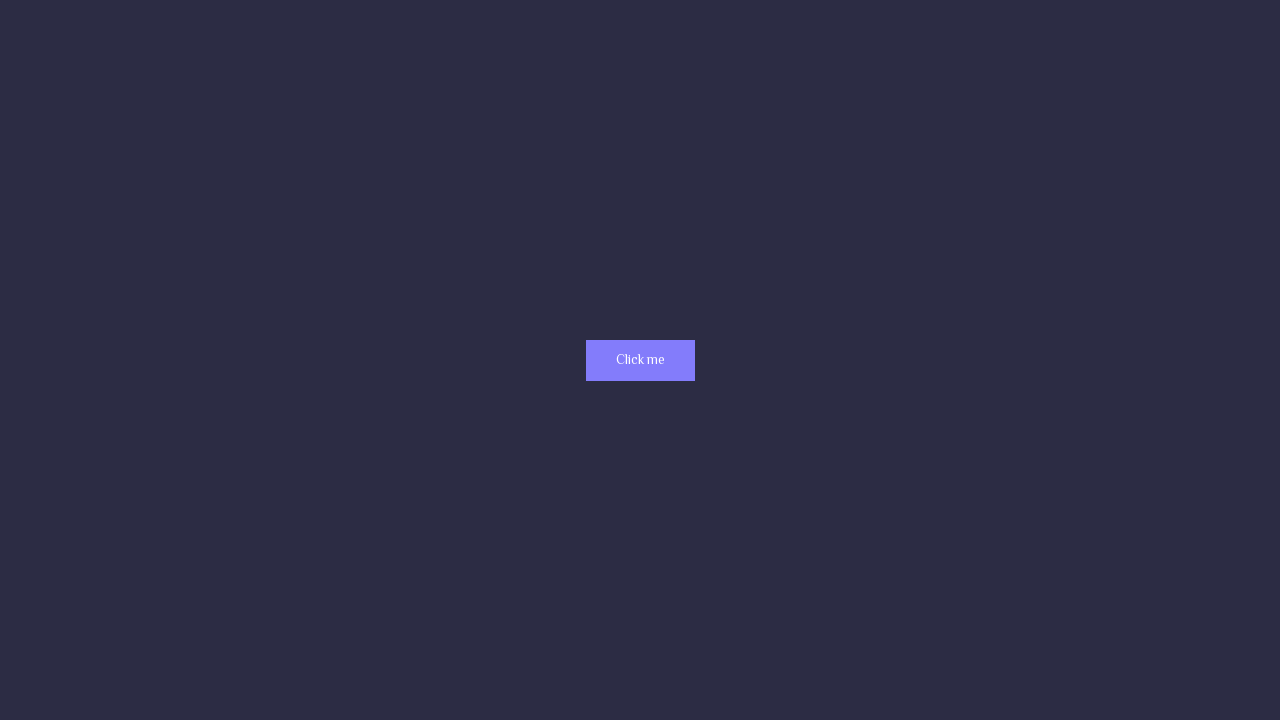

Navigated to Selenium practice page for wait functionality
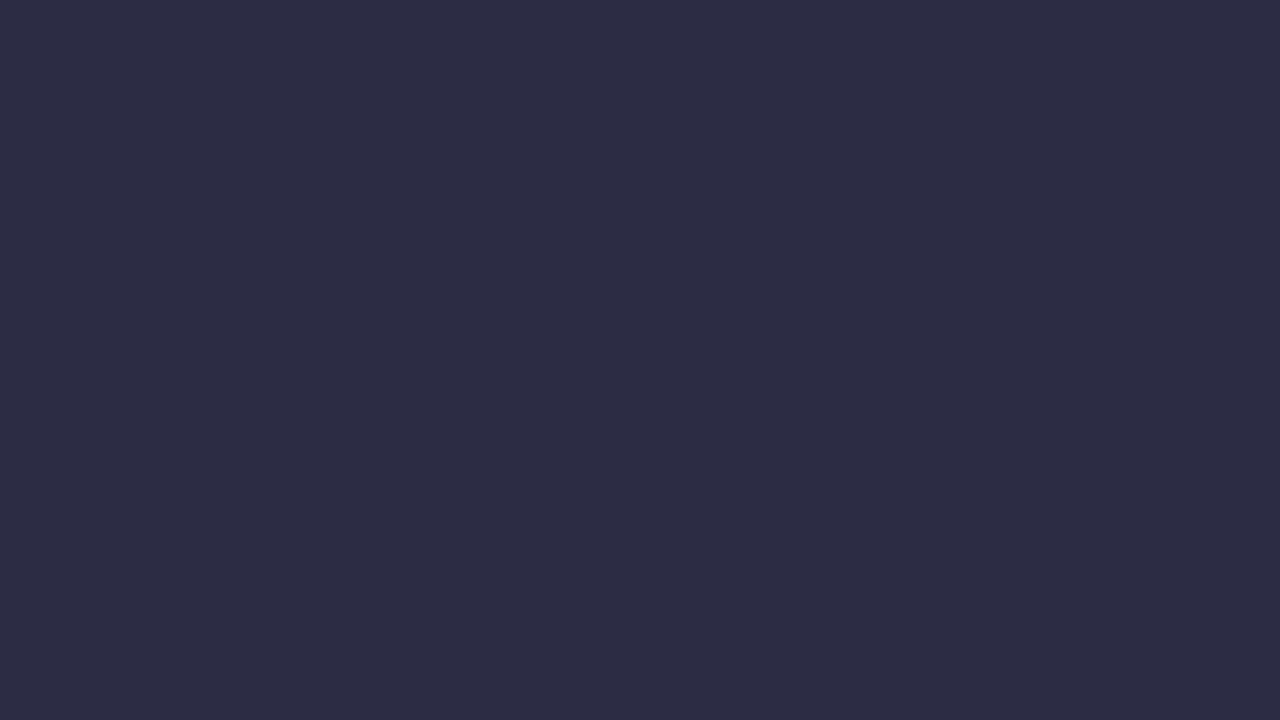

Waited for primary button to become visible
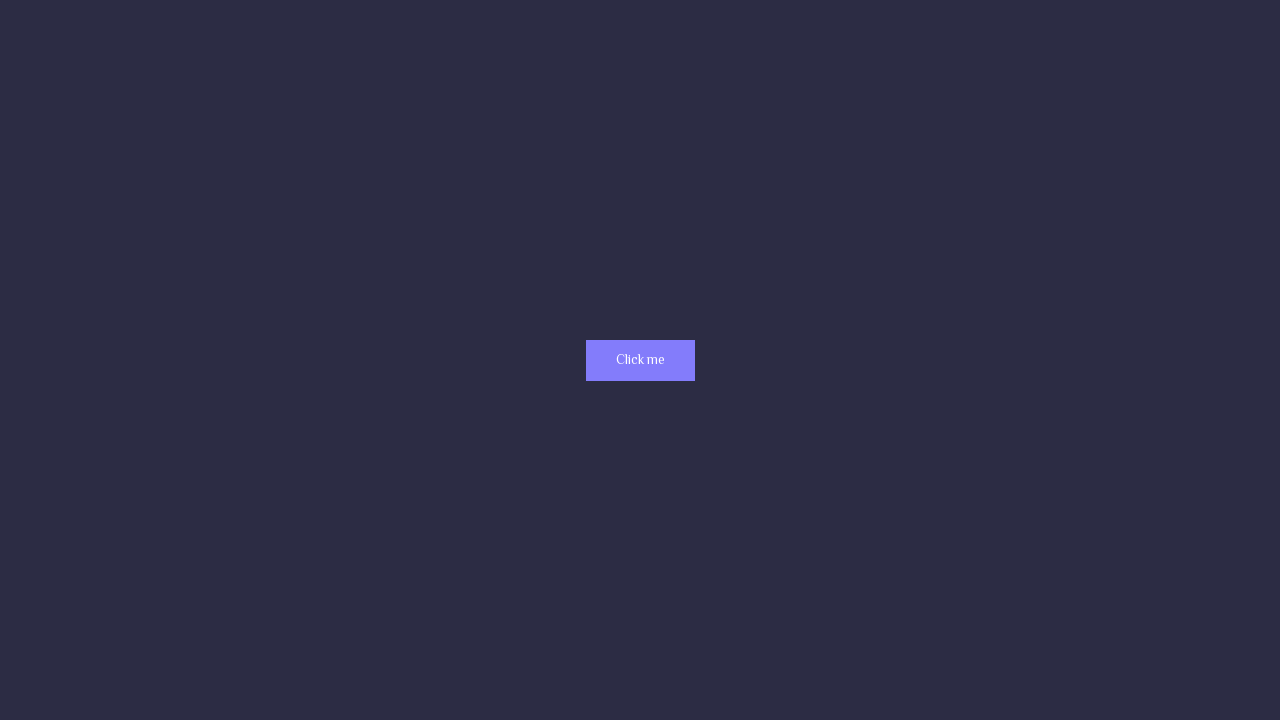

Clicked the primary button after it became clickable at (640, 360) on .primary
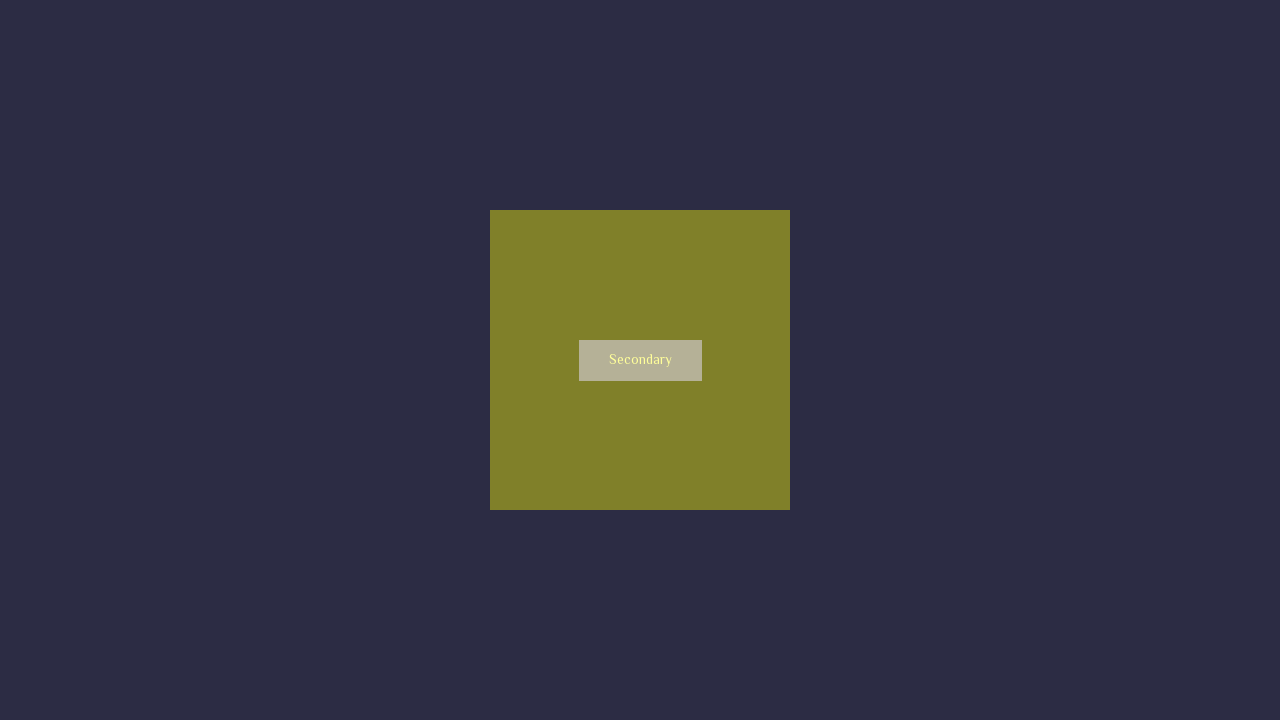

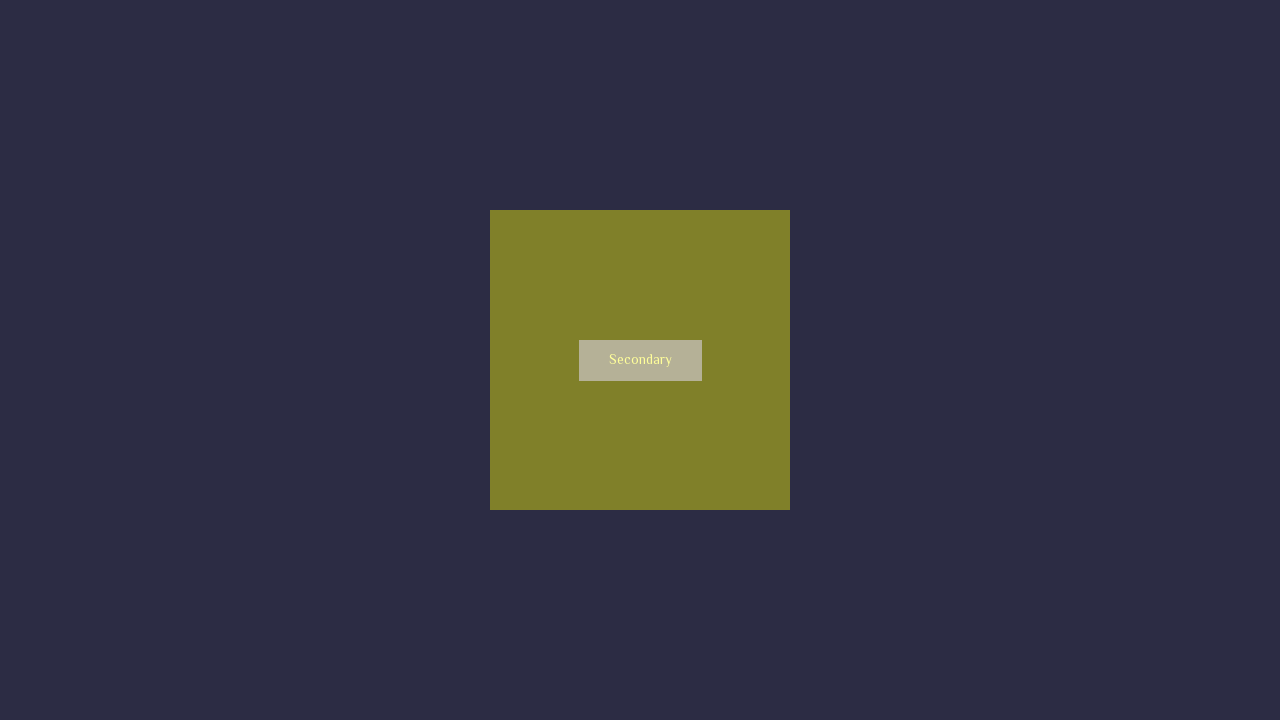